Navigates to a registration form and dynamically selects the "Hockey" checkbox from a list of hobby checkboxes

Starting URL: https://demo.automationtesting.in/Register.html

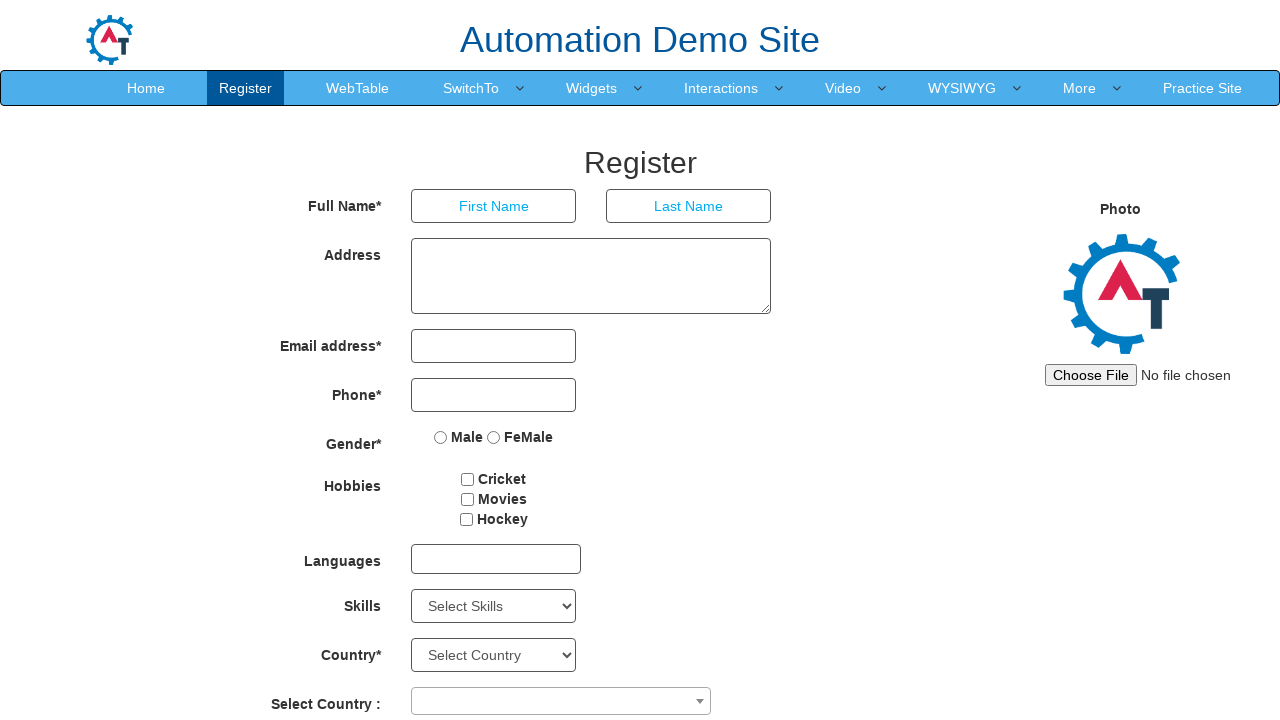

Navigated to registration form at https://demo.automationtesting.in/Register.html
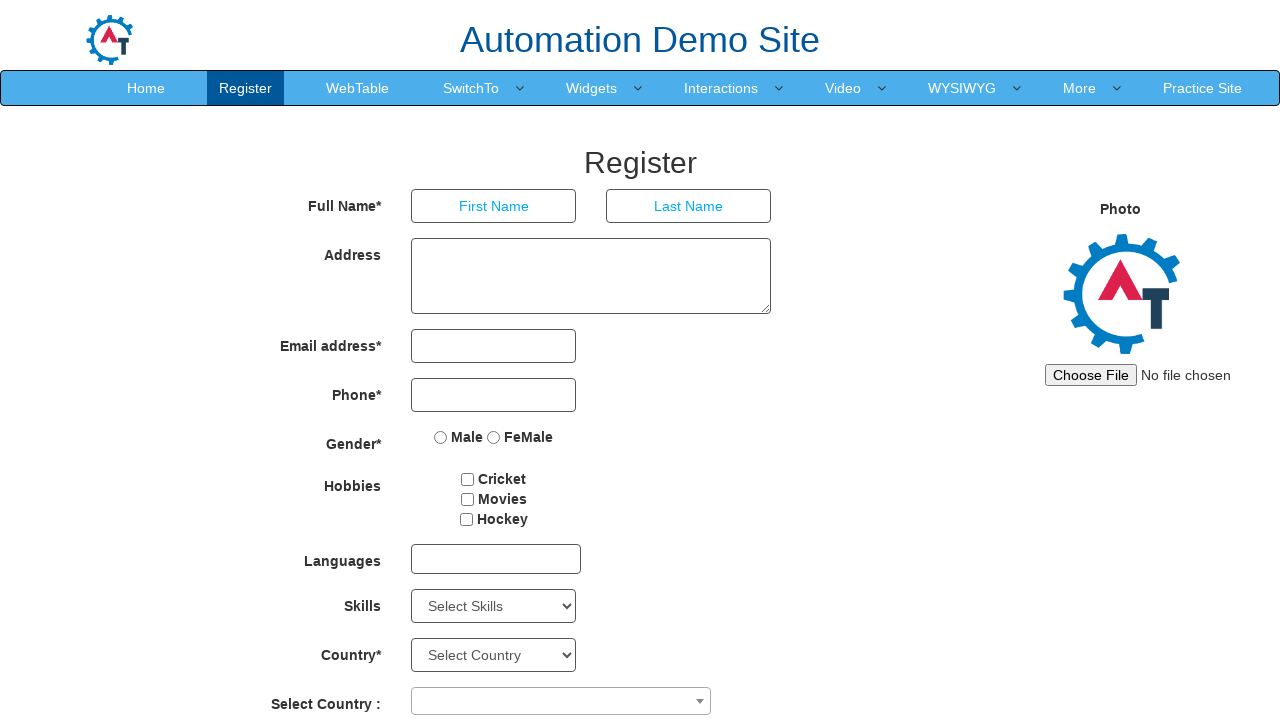

Located all checkboxes on the registration form
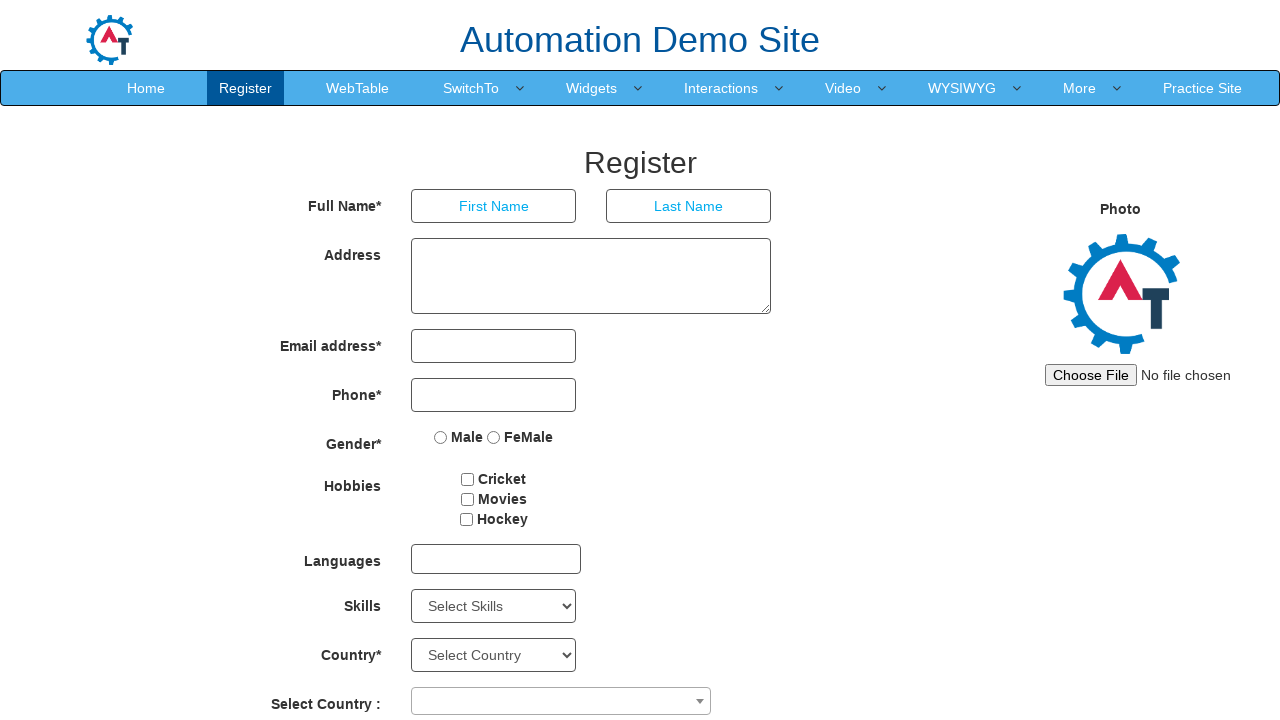

Retrieved checkbox value: Cricket
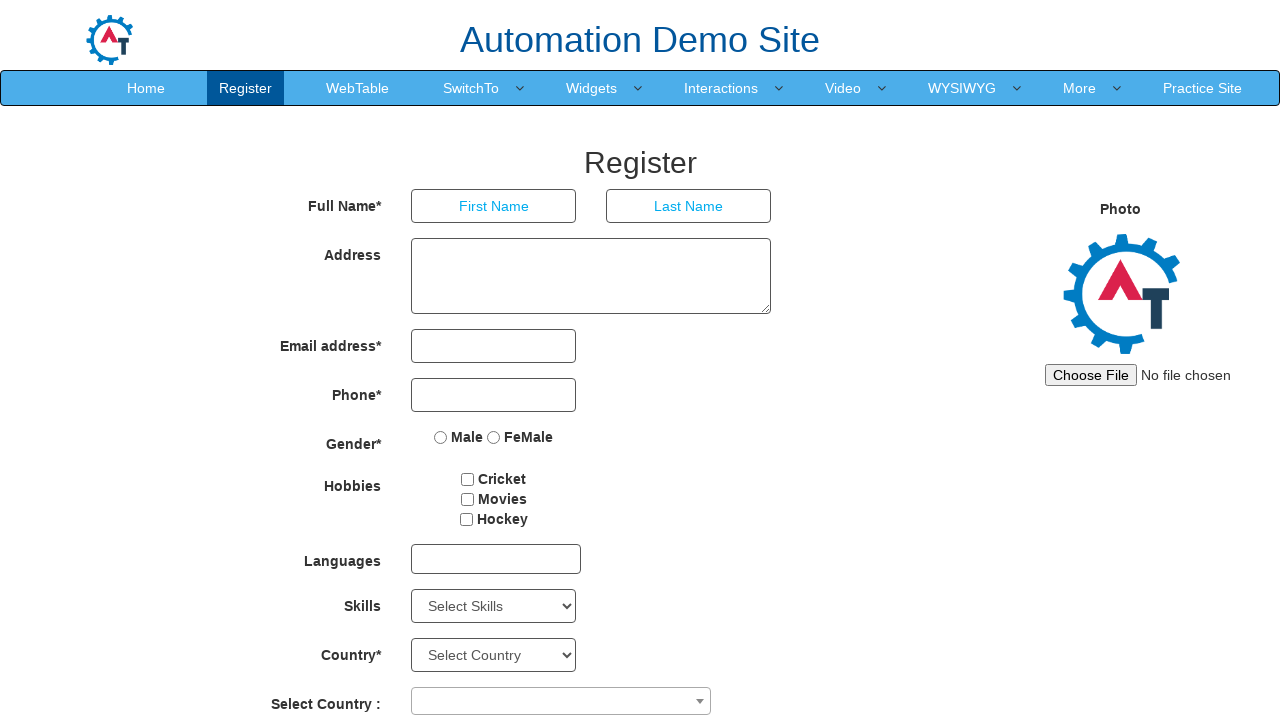

Retrieved checkbox value: Movies
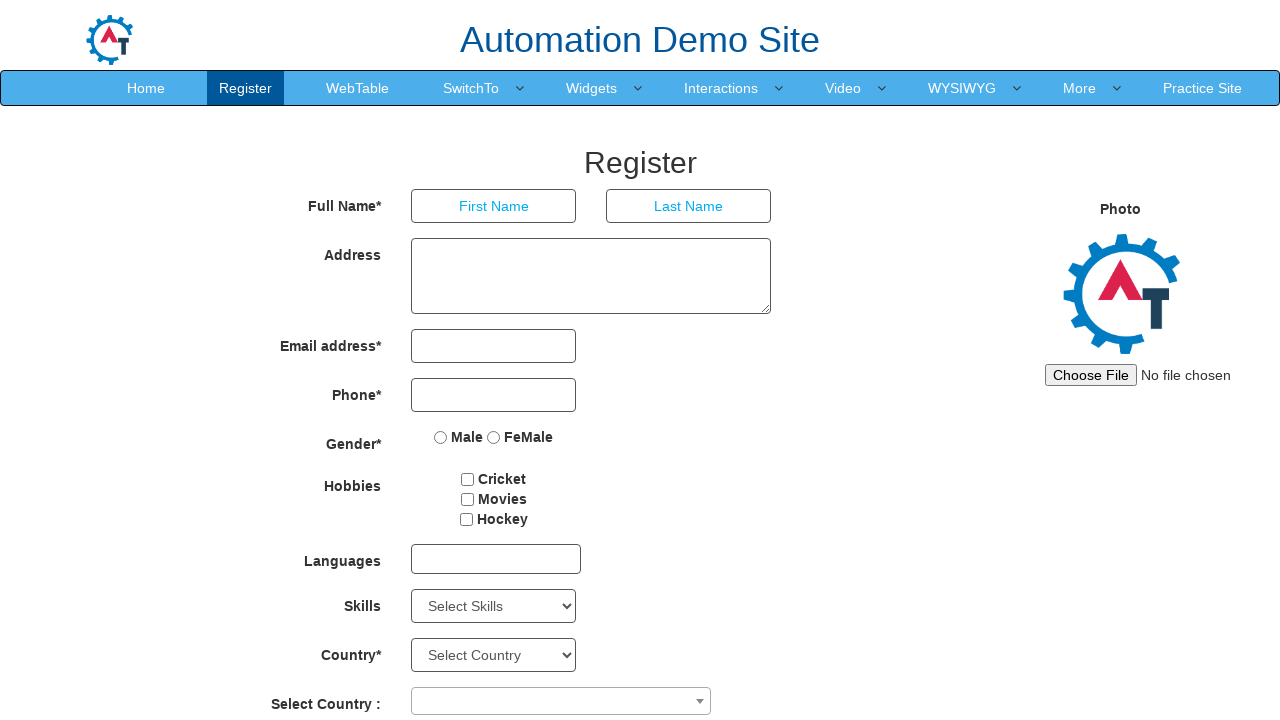

Retrieved checkbox value: Hockey
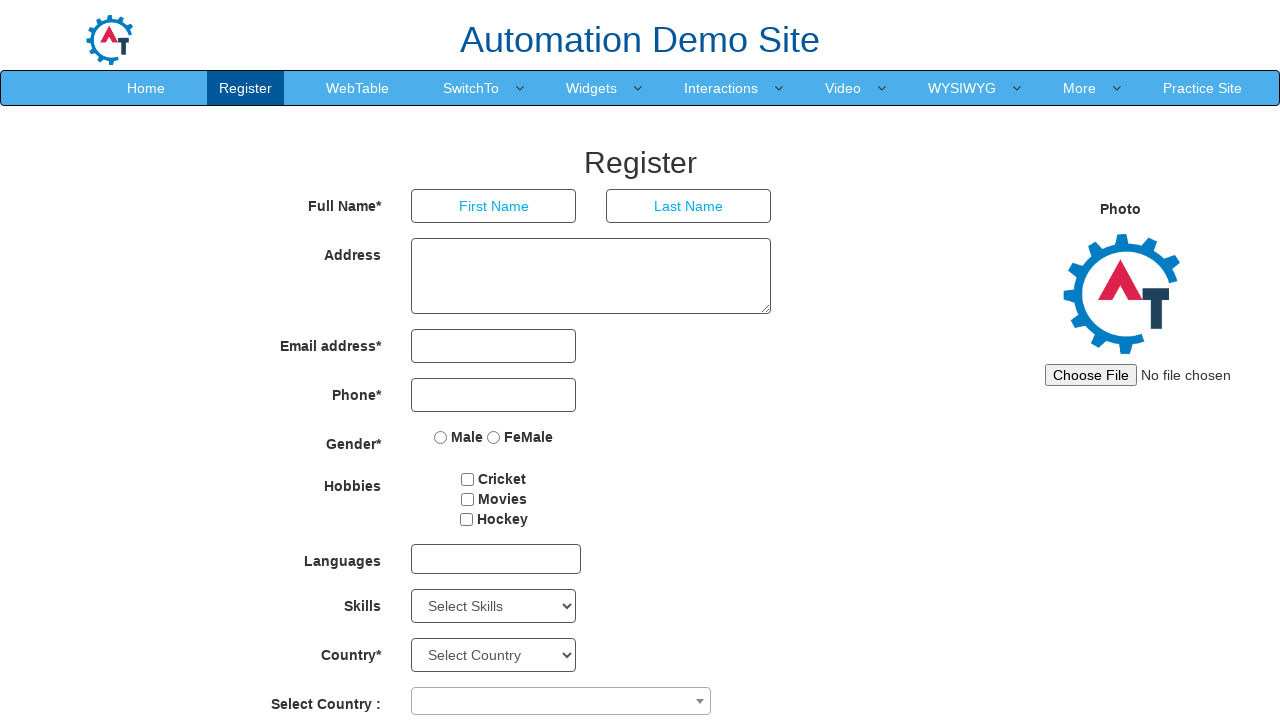

Found Hockey checkbox, checked state: False
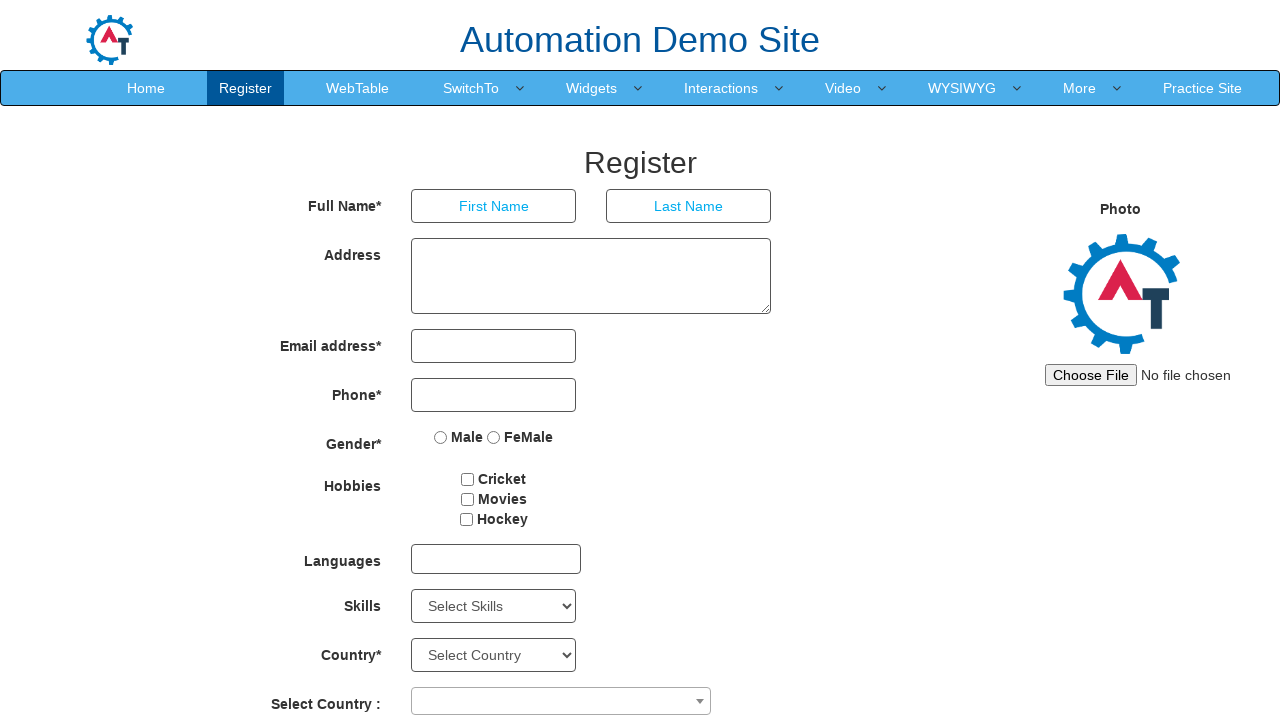

Clicked Hockey checkbox to select it at (466, 519) on input[type='checkbox'] >> nth=2
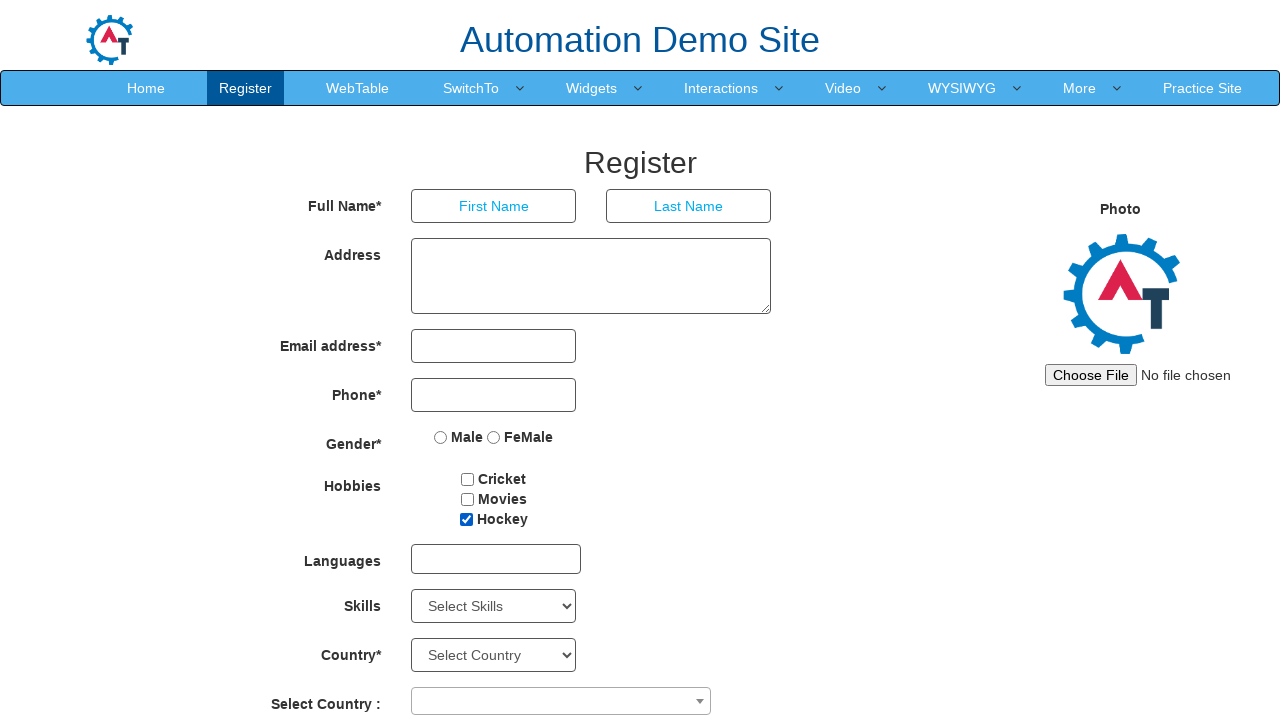

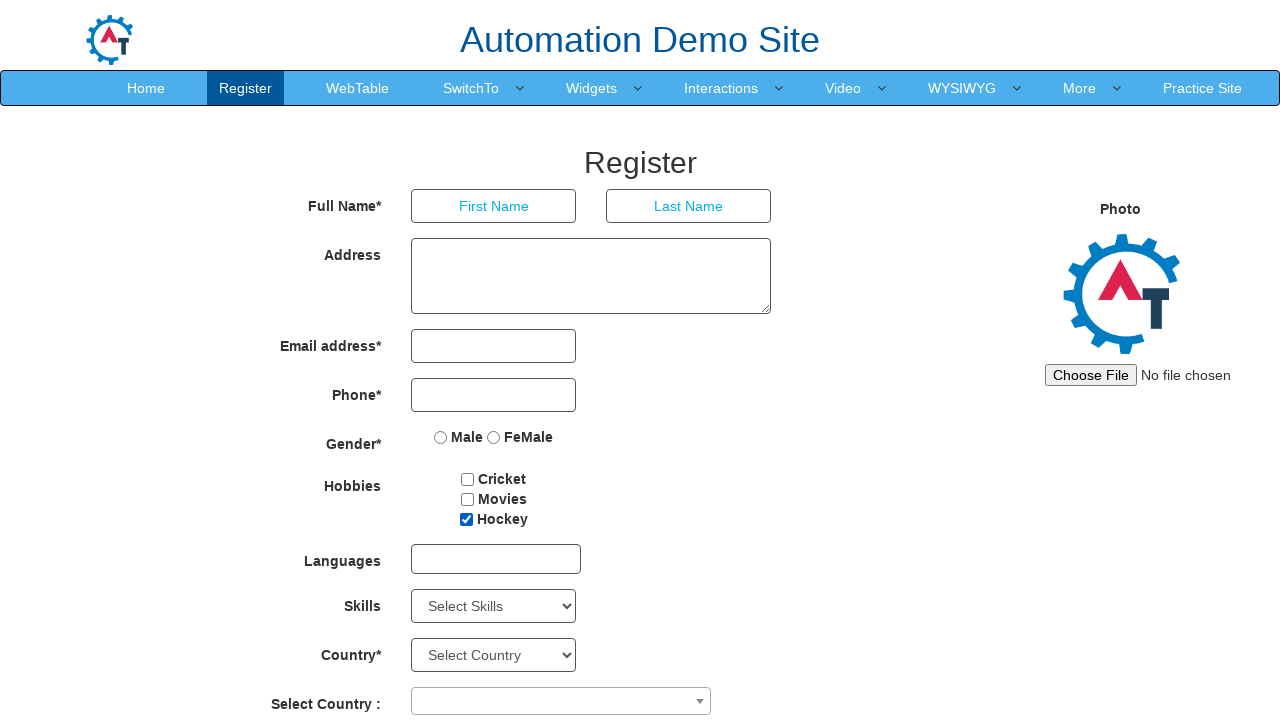